Tests clearing the complete state of all items by checking then unchecking the toggle all checkbox

Starting URL: https://demo.playwright.dev/todomvc

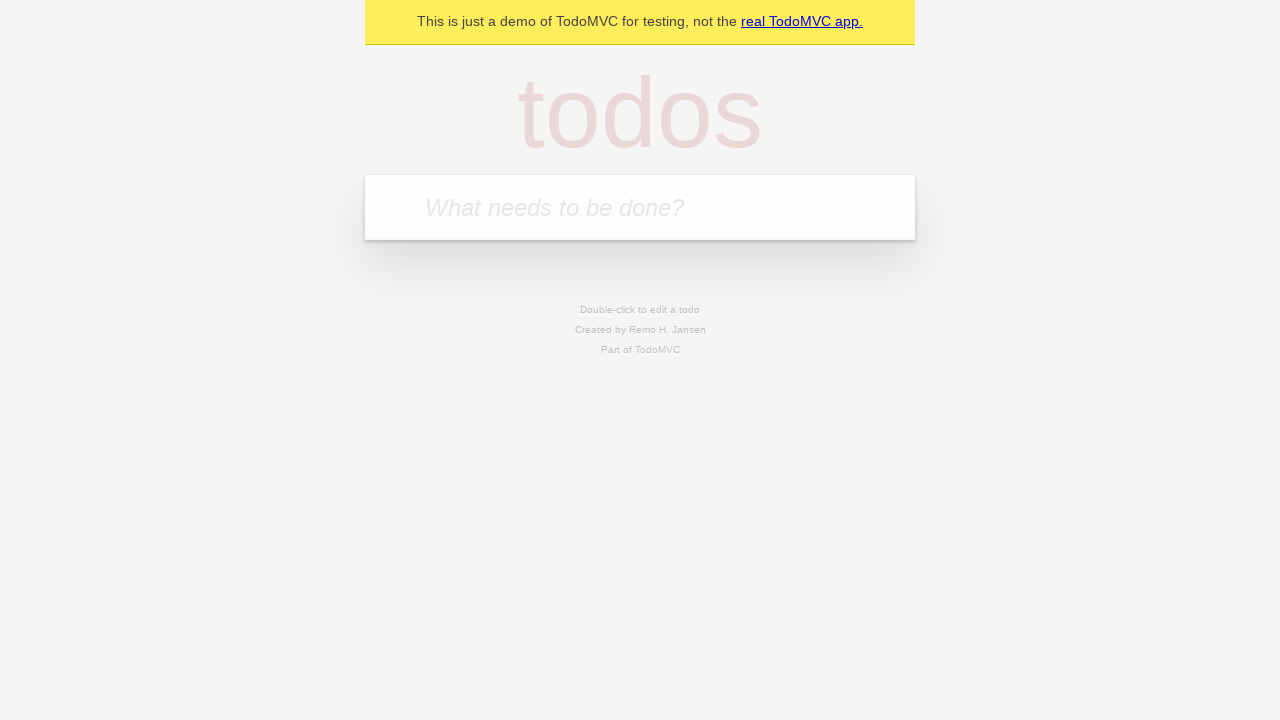

Filled todo input with 'buy some cheese' on internal:attr=[placeholder="What needs to be done?"i]
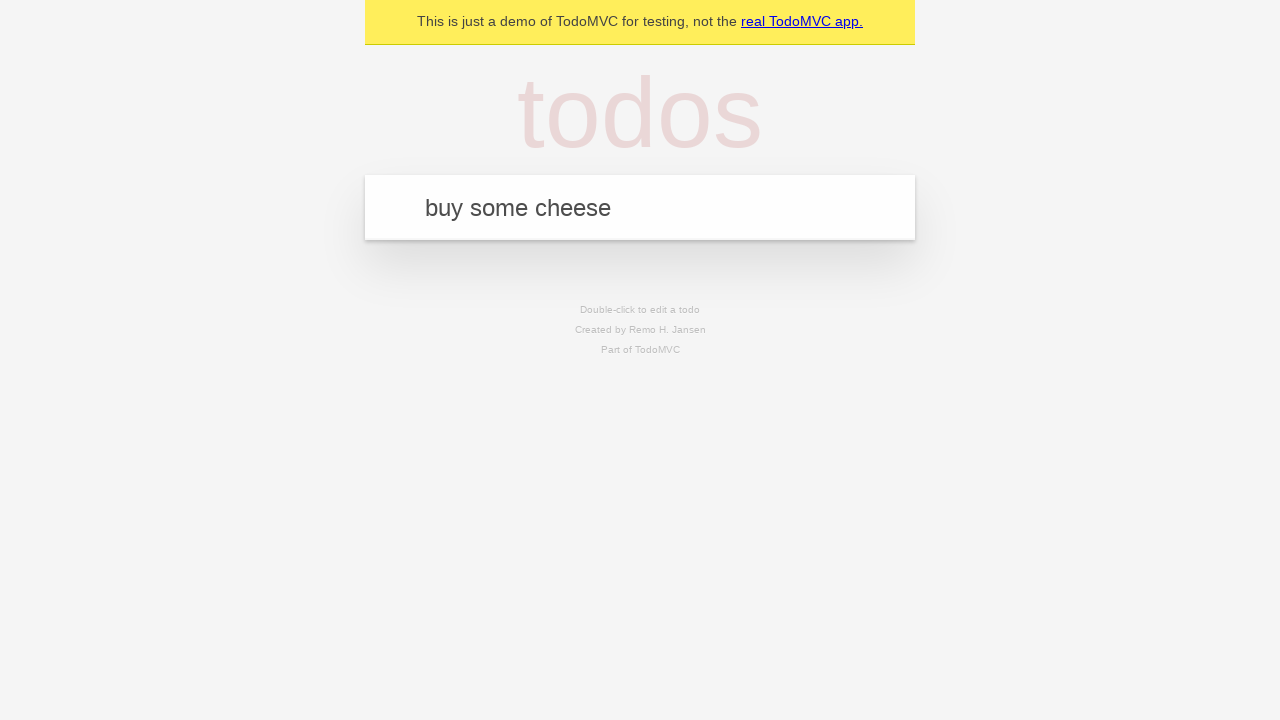

Pressed Enter to create first todo on internal:attr=[placeholder="What needs to be done?"i]
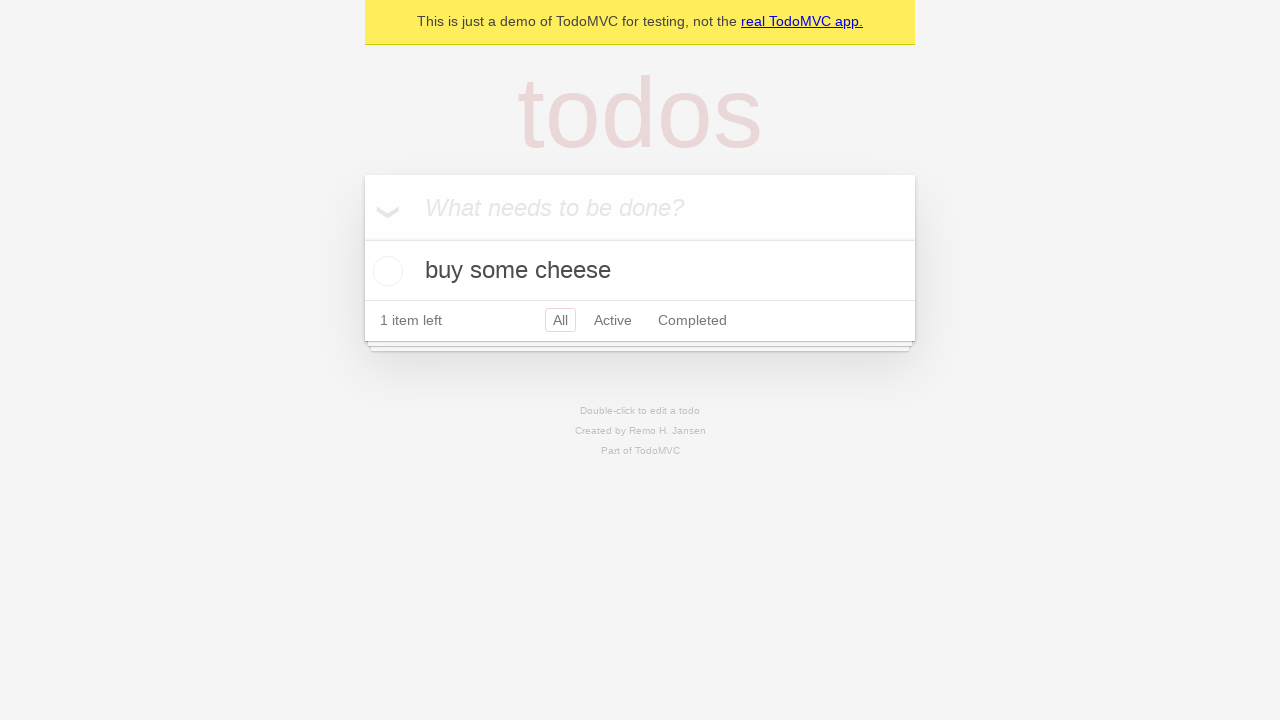

Filled todo input with 'feed the cat' on internal:attr=[placeholder="What needs to be done?"i]
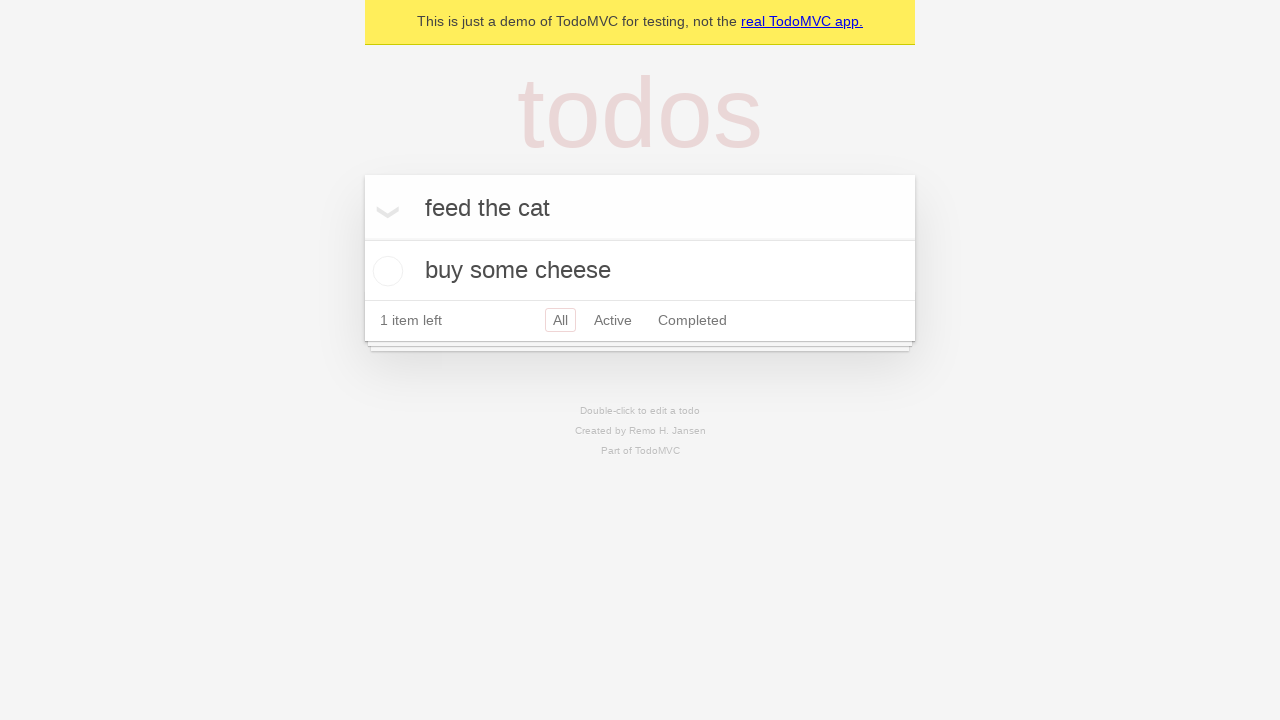

Pressed Enter to create second todo on internal:attr=[placeholder="What needs to be done?"i]
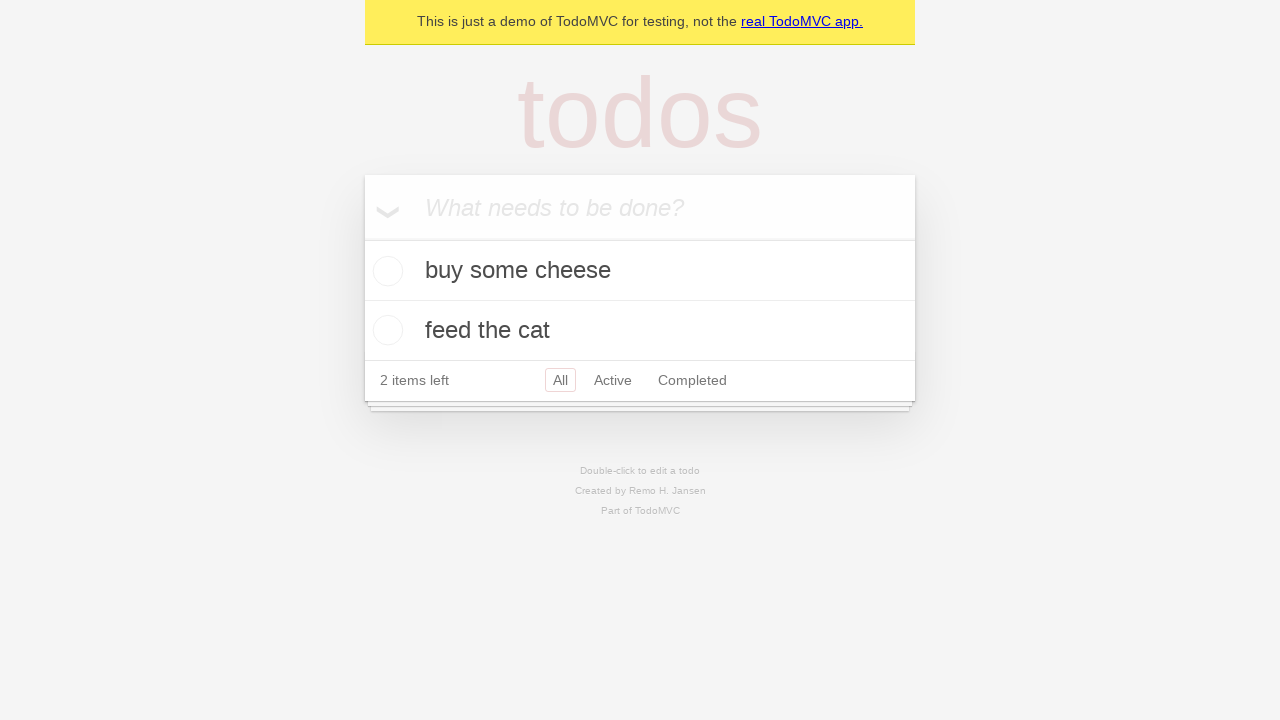

Filled todo input with 'book a doctors appointment' on internal:attr=[placeholder="What needs to be done?"i]
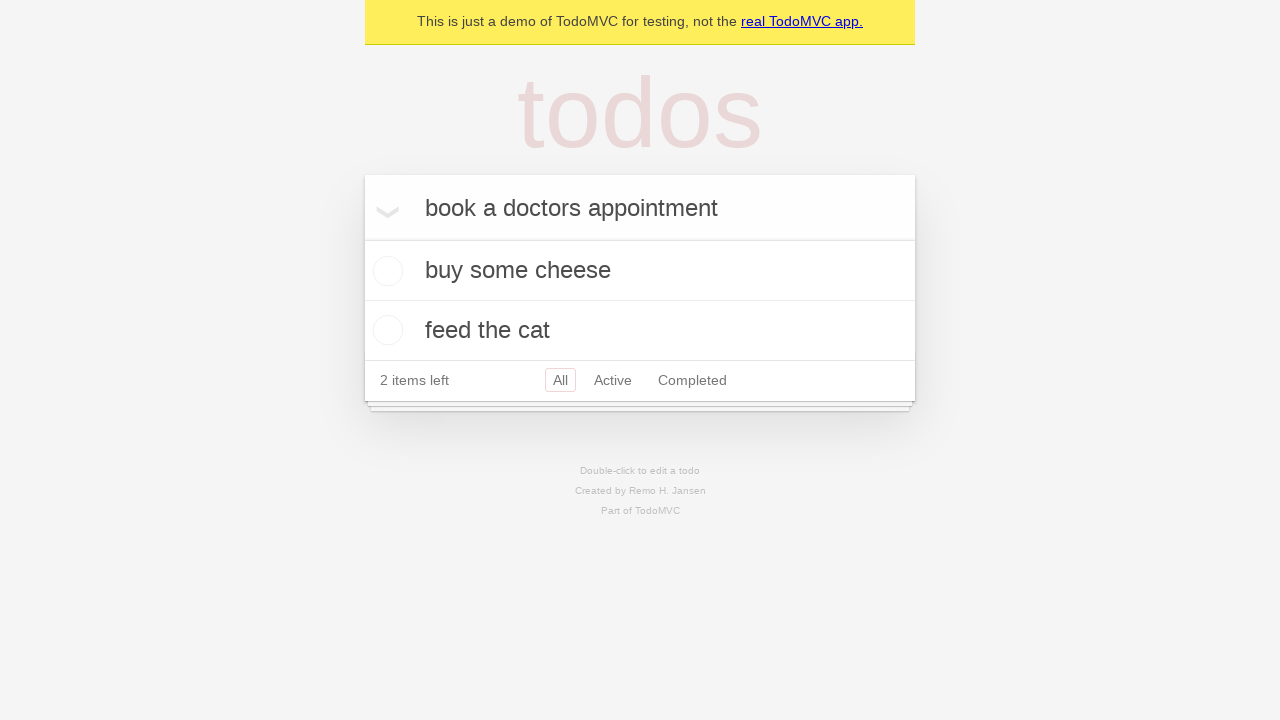

Pressed Enter to create third todo on internal:attr=[placeholder="What needs to be done?"i]
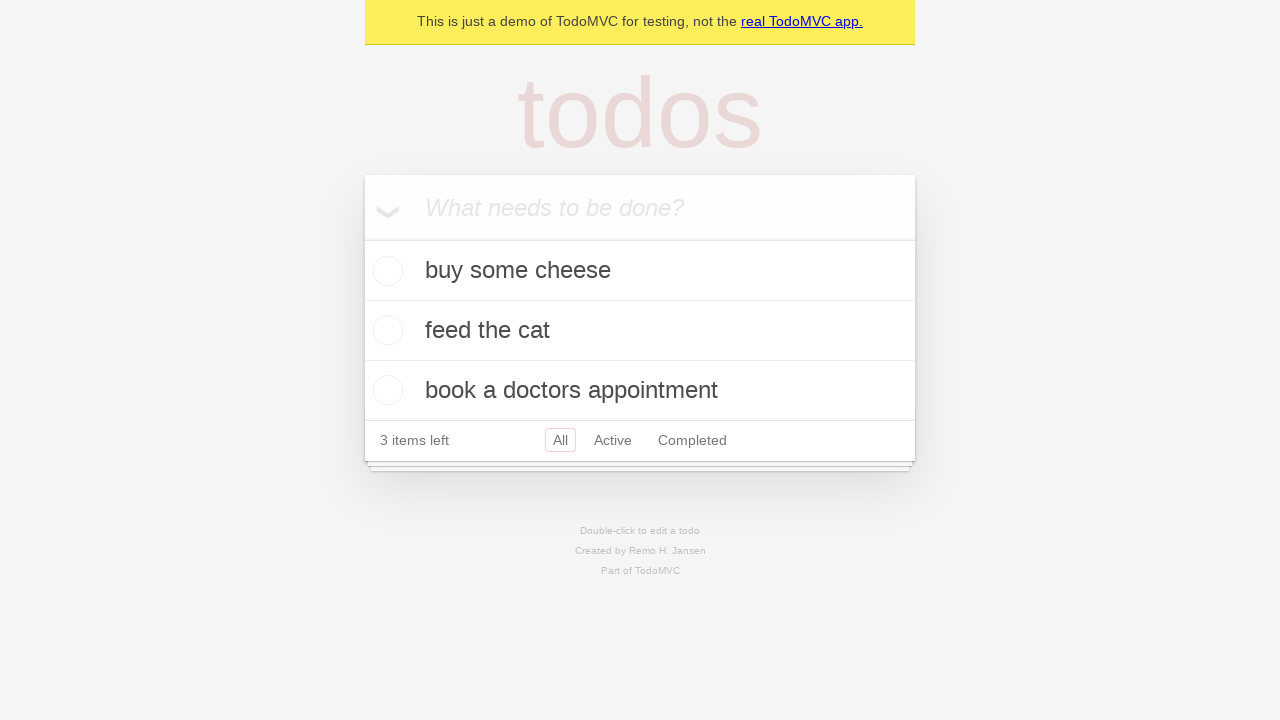

Checked toggle all checkbox to mark all todos as complete at (362, 238) on internal:label="Mark all as complete"i
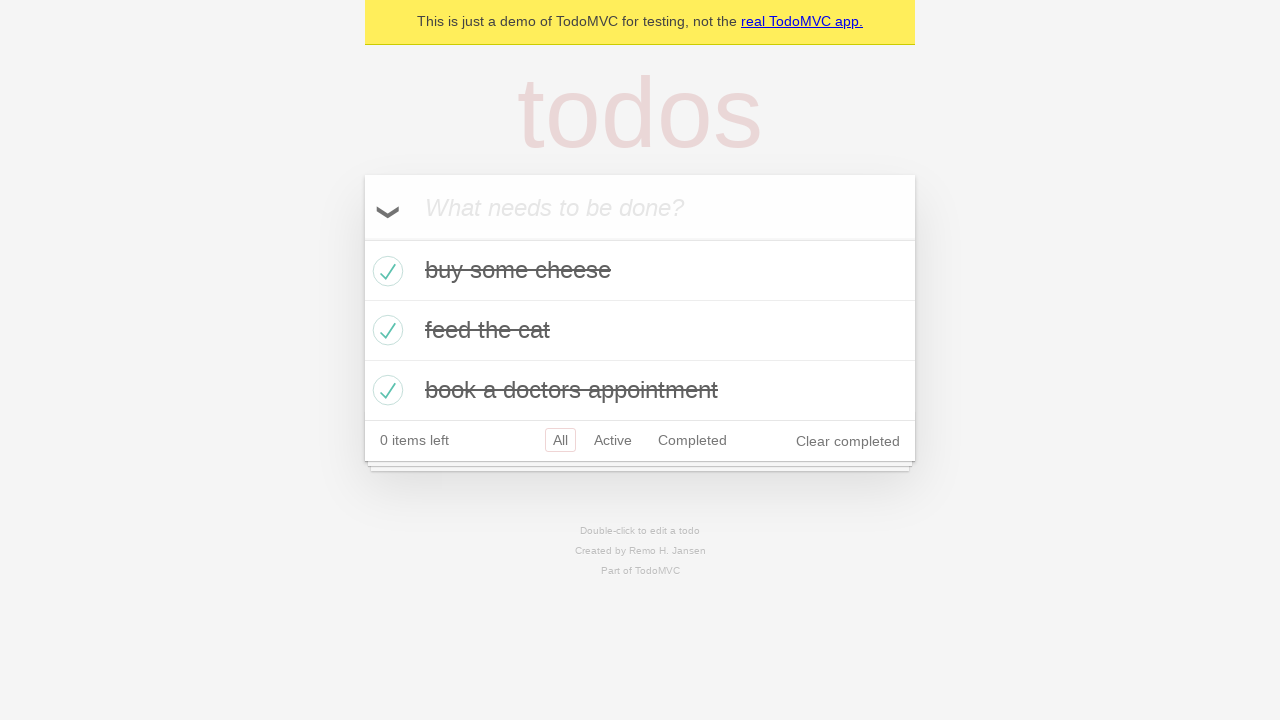

Unchecked toggle all checkbox to clear complete state of all todos at (362, 238) on internal:label="Mark all as complete"i
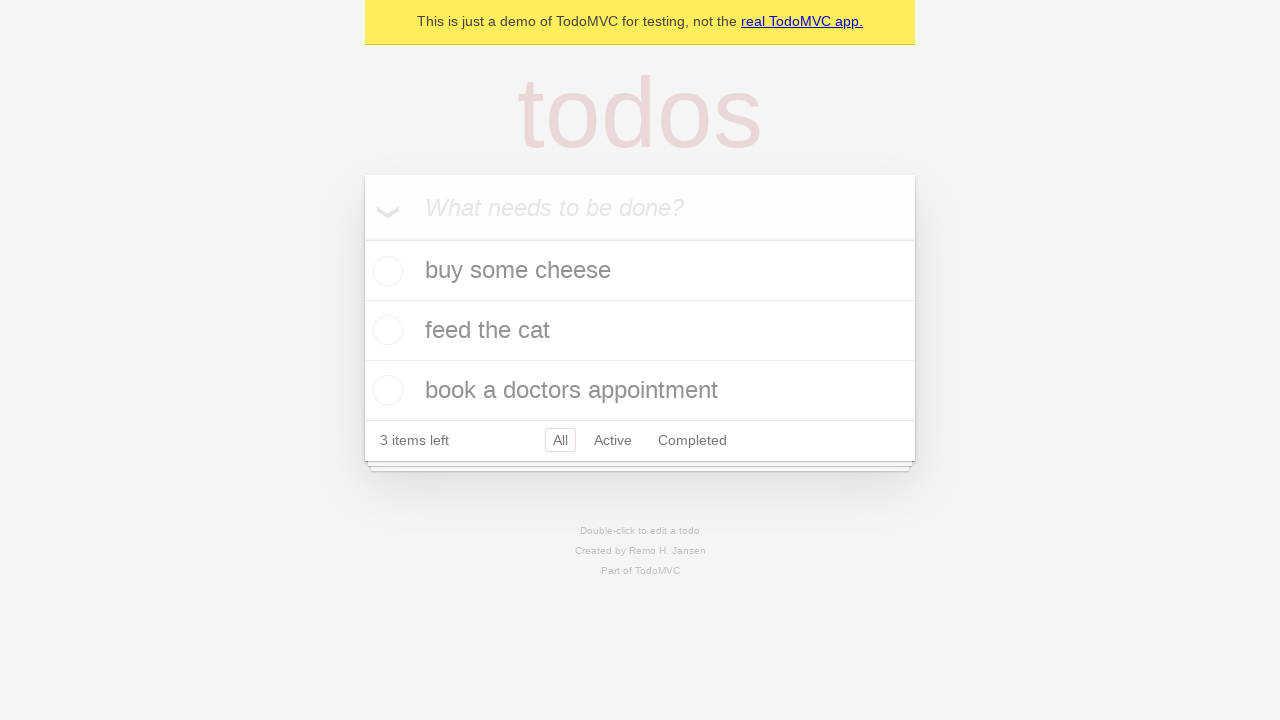

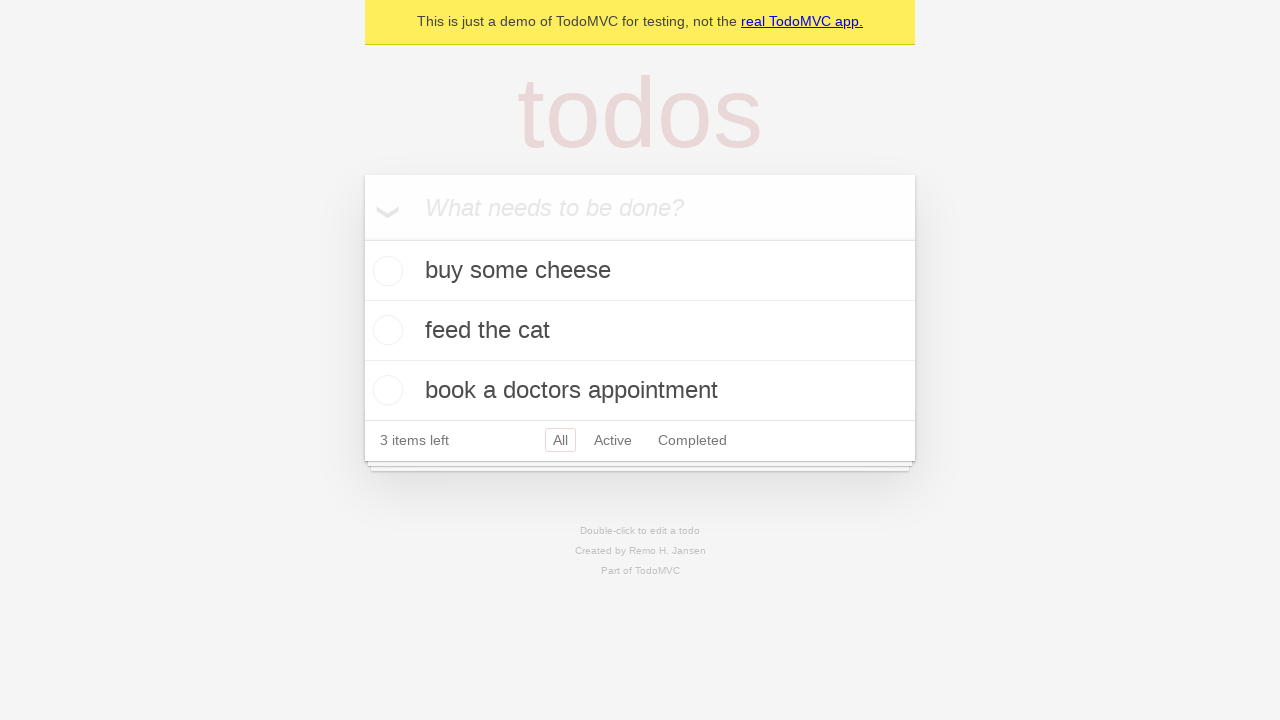